Tests login with locked out user credentials and verifies error message is displayed

Starting URL: https://www.saucedemo.com

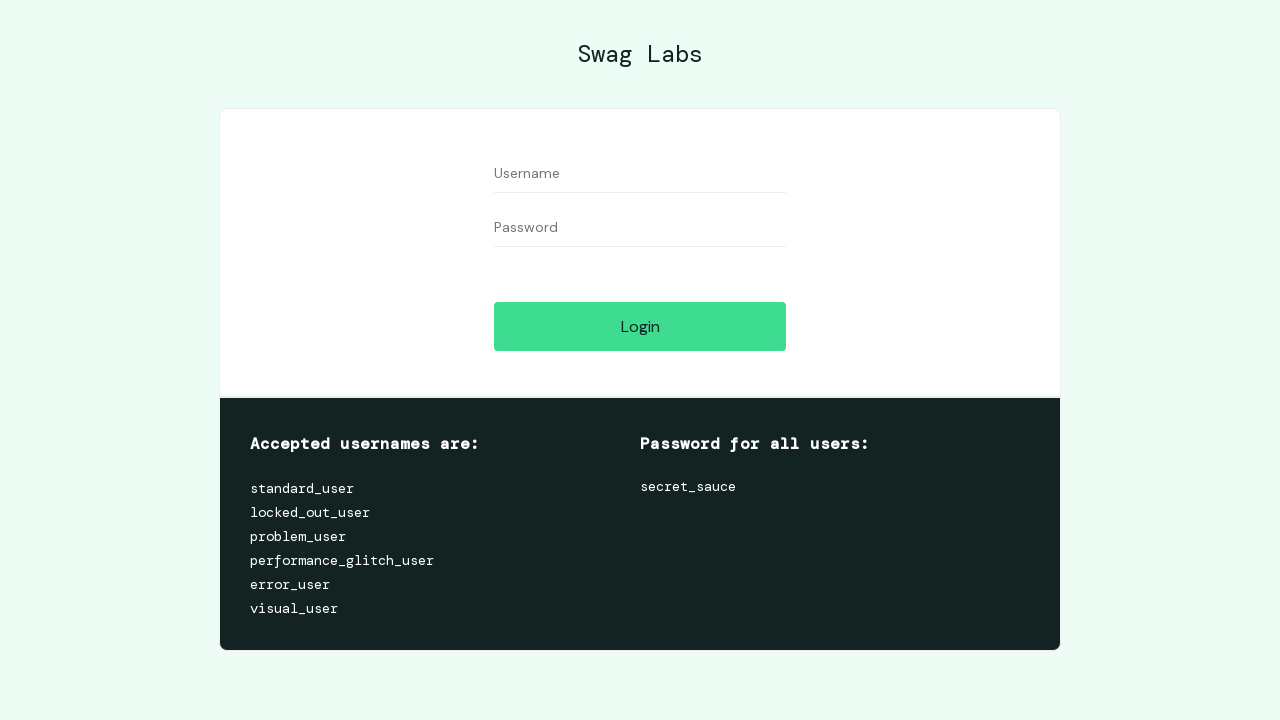

Filled username field with 'locked_out_user' on #user-name
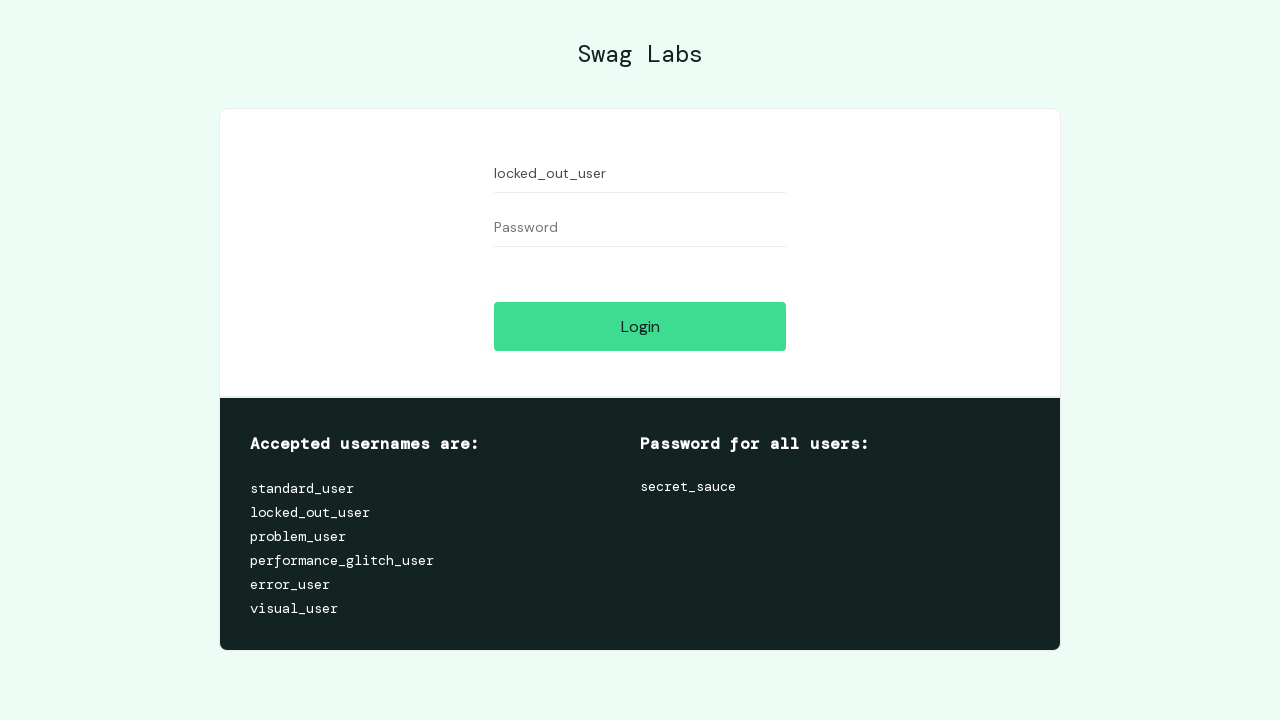

Filled password field with 'secret_sauce' on #password
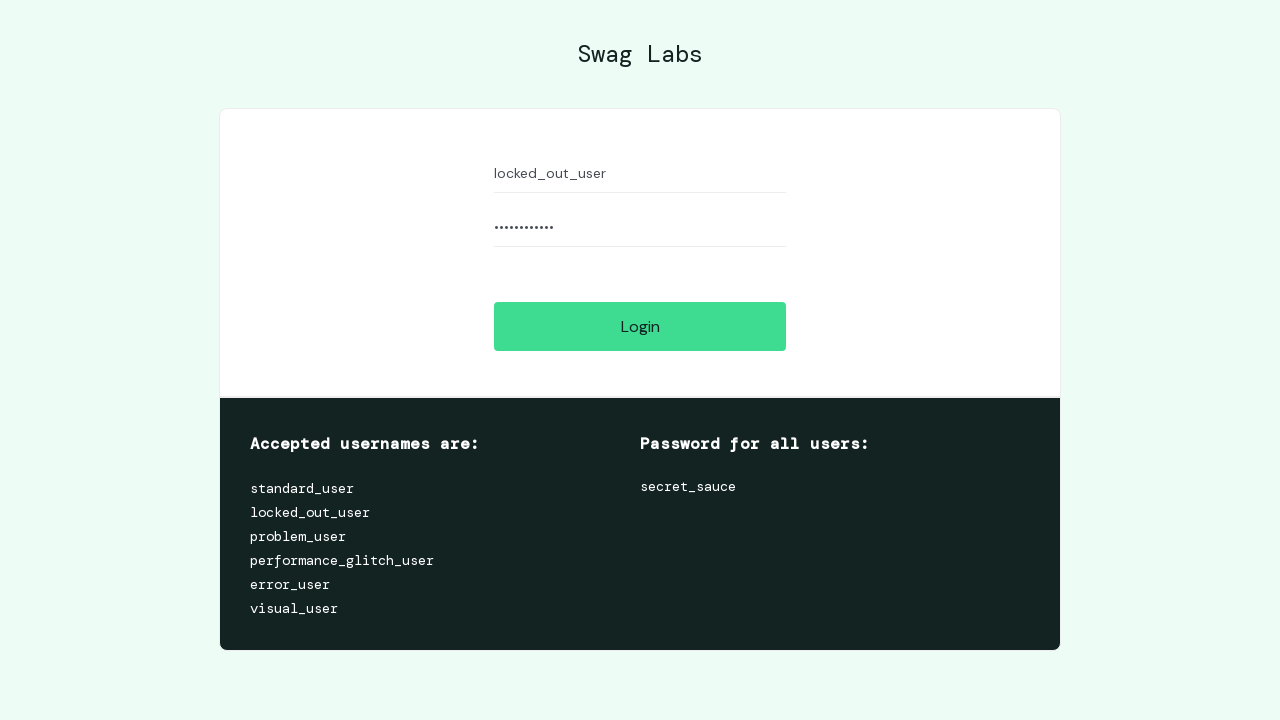

Clicked login button to attempt authentication with locked out user at (640, 326) on #login-button
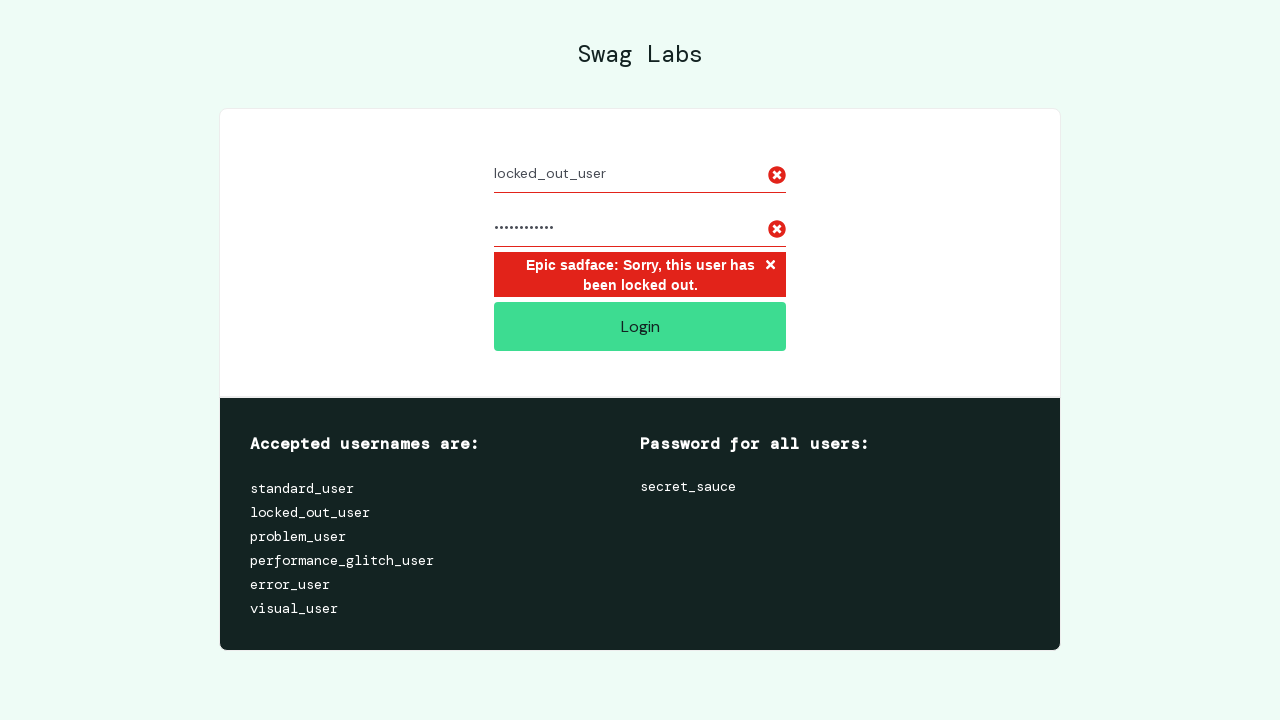

Error message container appeared, confirming locked out user cannot login
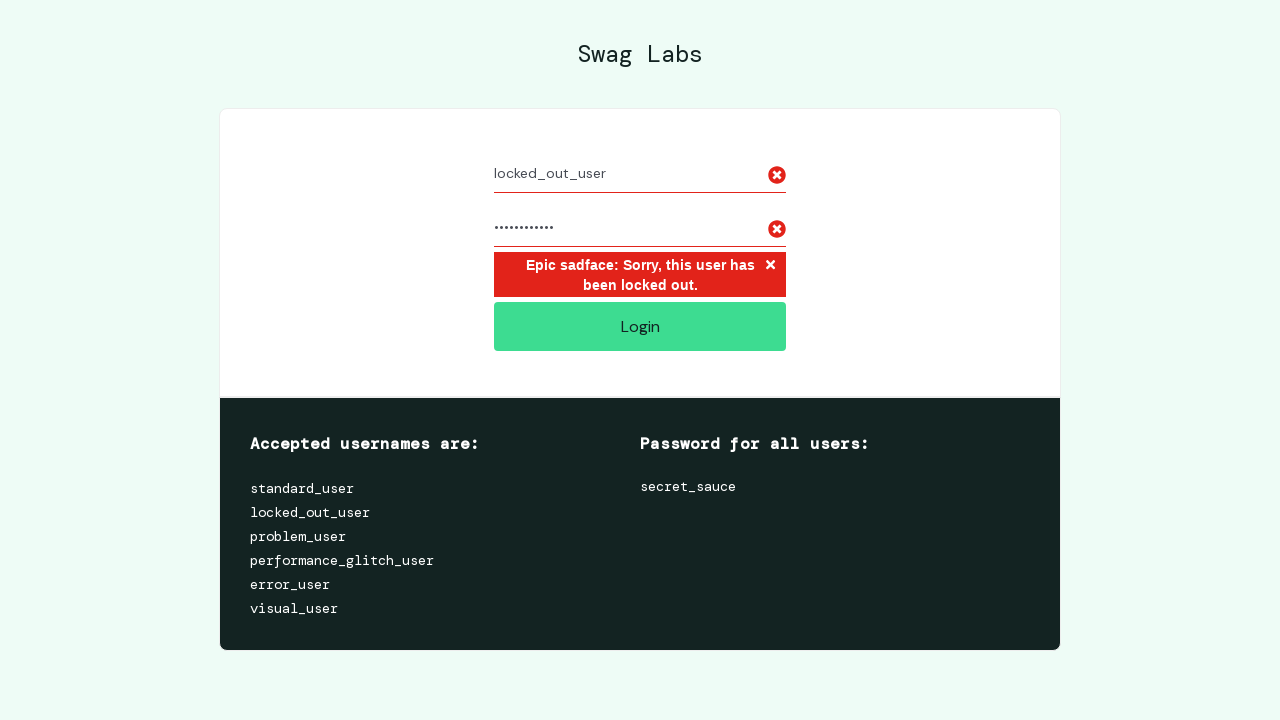

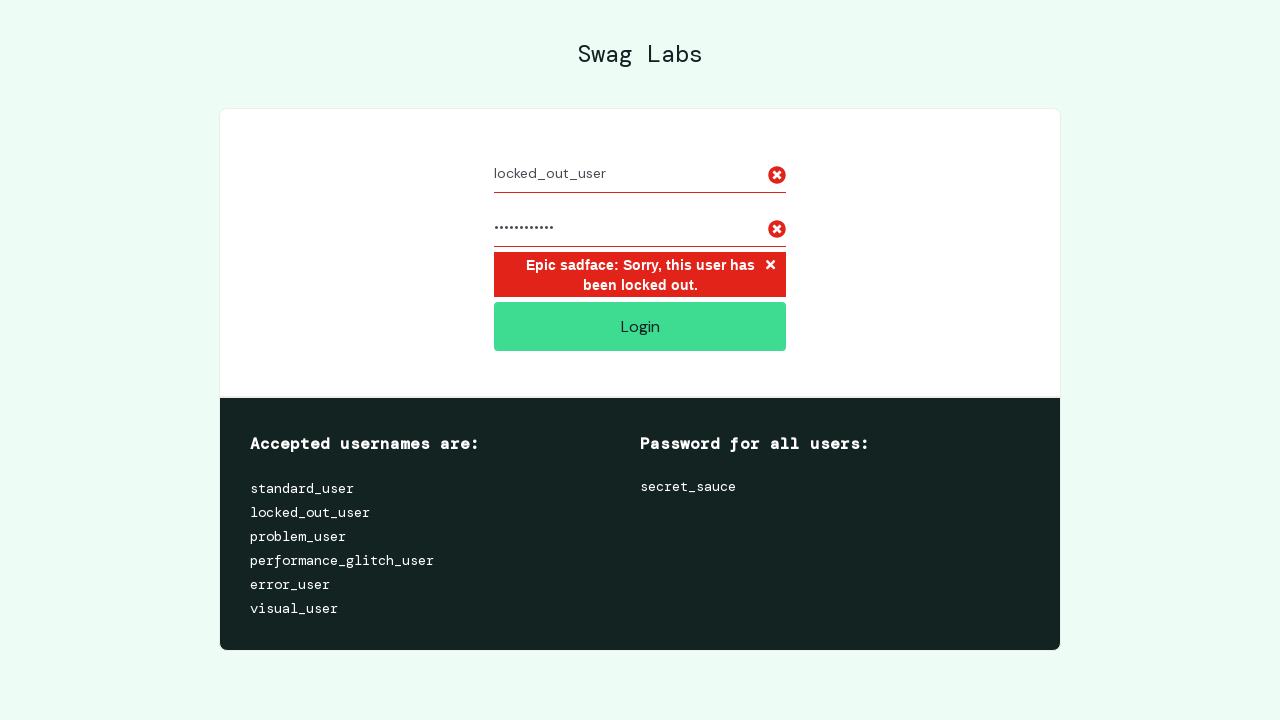